Tests the DemoQA practice form by filling out personal information including name, email, gender, mobile number, date of birth, subjects, hobbies, uploading a file, and submitting the form.

Starting URL: https://demoqa.com/automation-practice-form

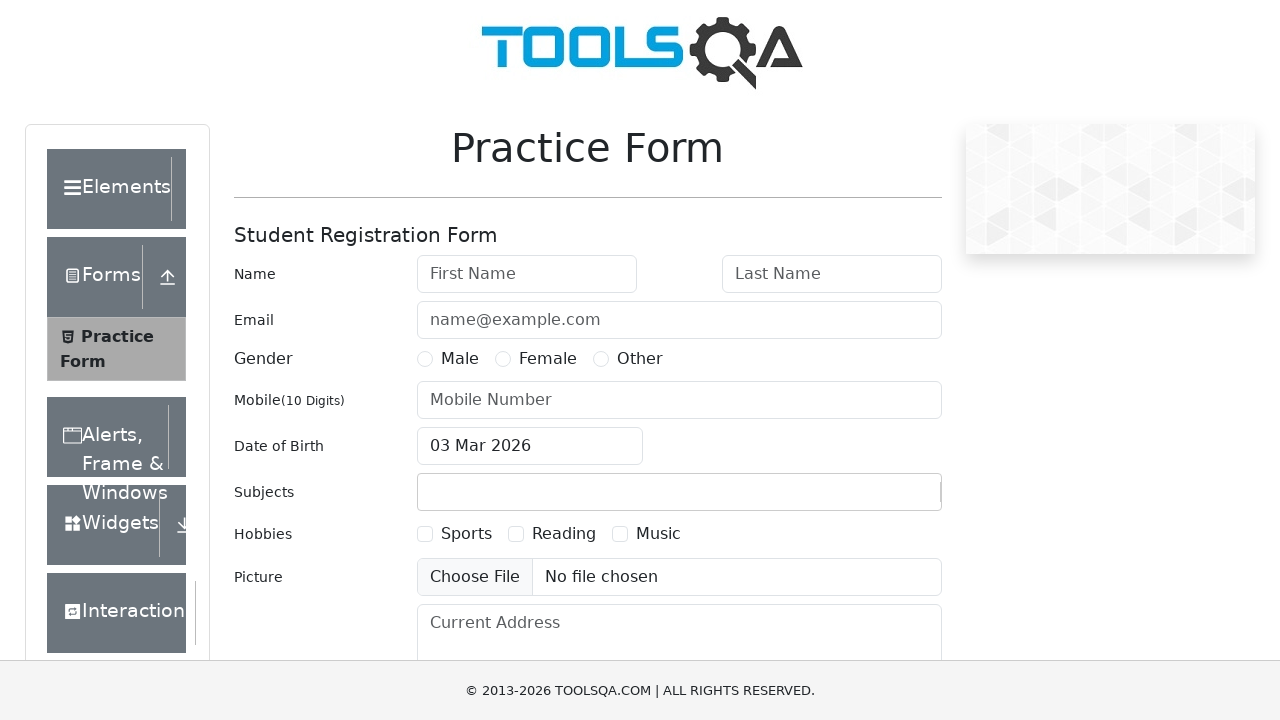

Filled first name field with 'Jennifer' on #firstName
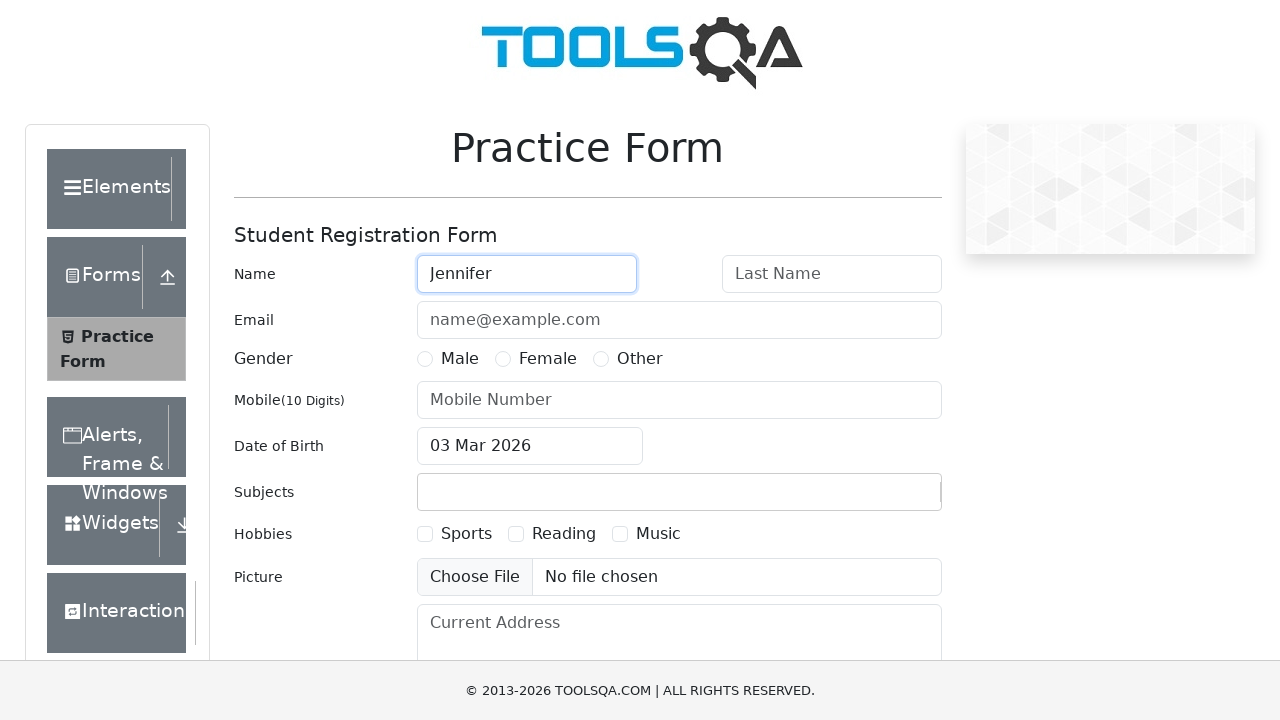

Filled last name field with 'Morrison' on #lastName
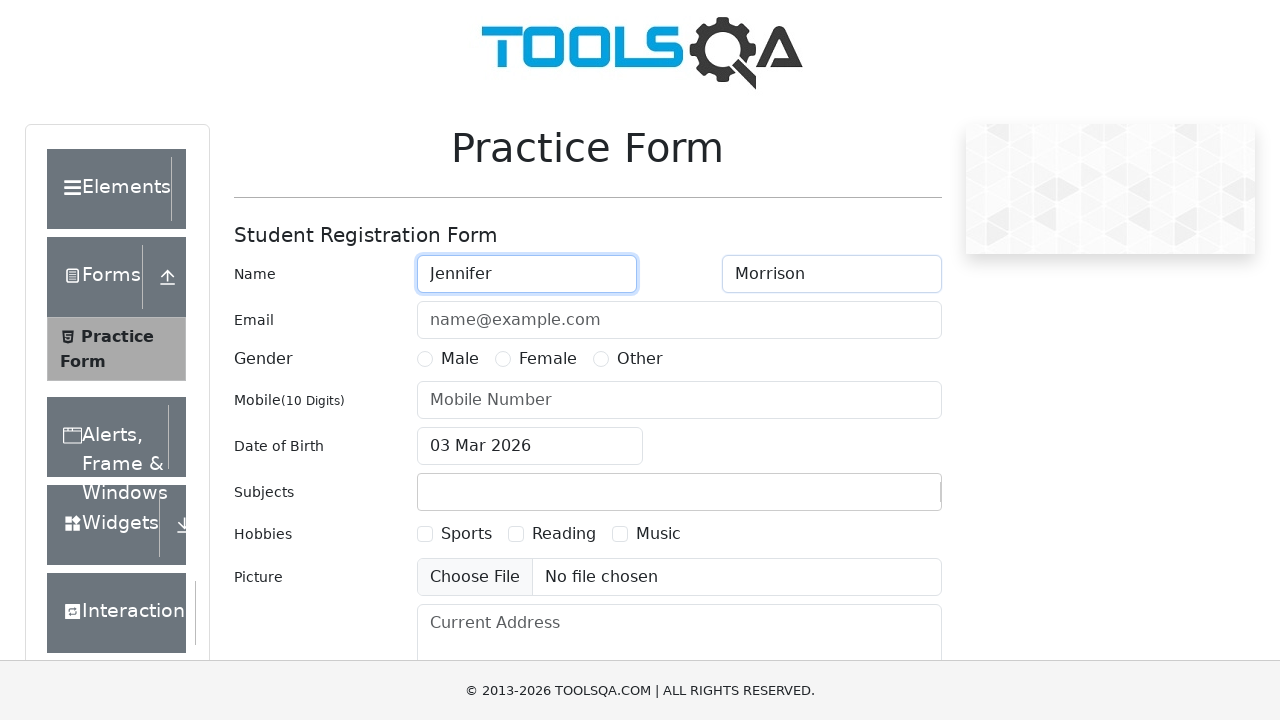

Filled email field with 'jennifer.morrison@example.com' on #userEmail
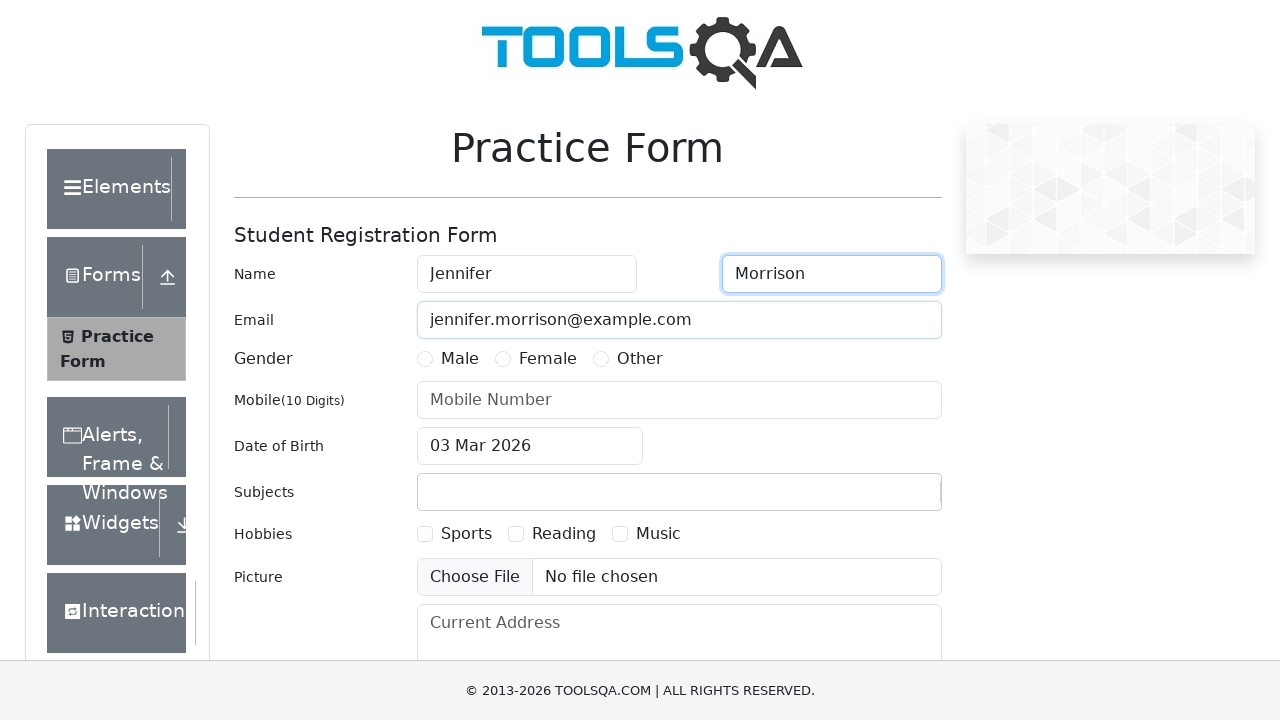

Selected Female gender at (548, 359) on label[for='gender-radio-2']
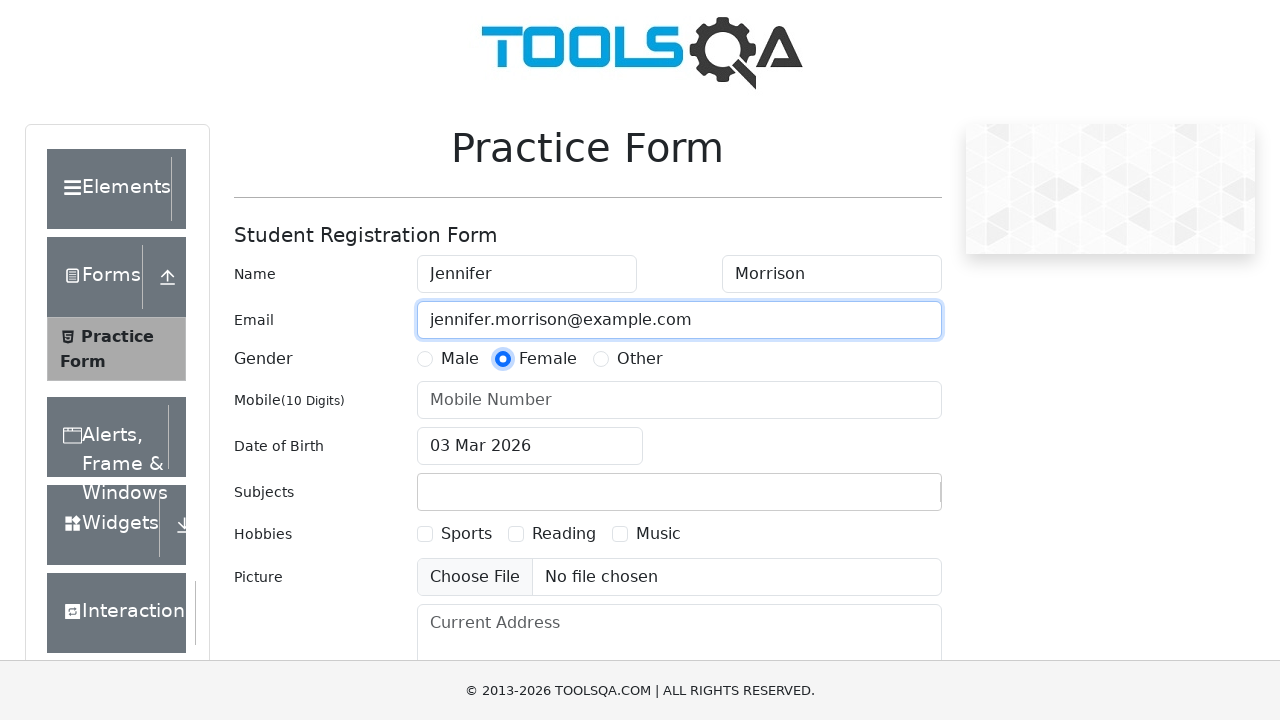

Filled mobile number field with '5551234567' on #userNumber
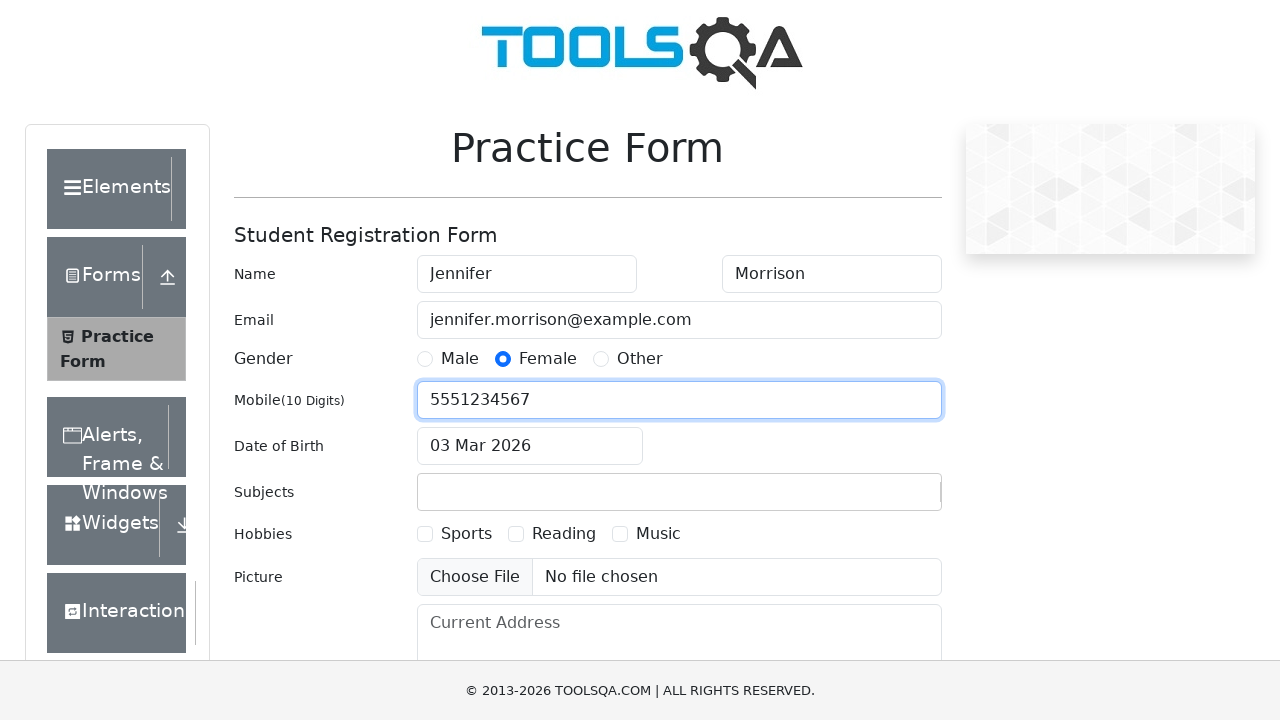

Clicked date of birth input field at (530, 446) on #dateOfBirthInput
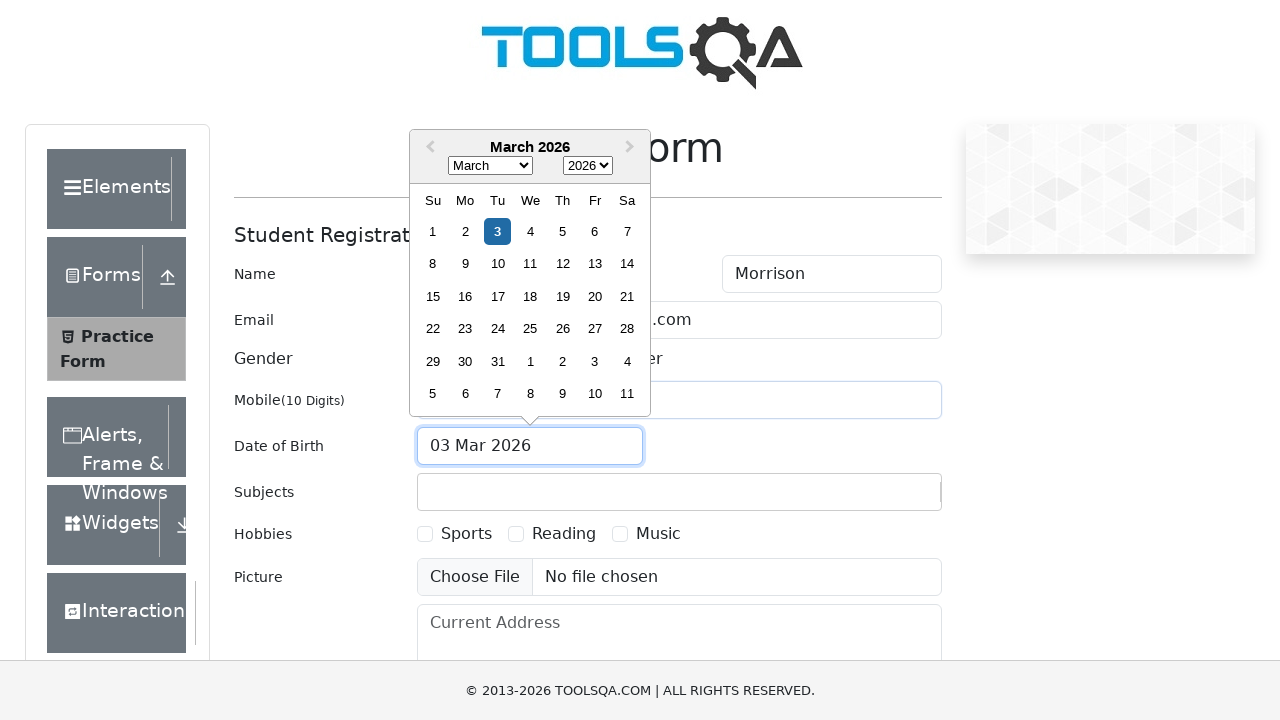

Selected February as the month on .react-datepicker__month-select
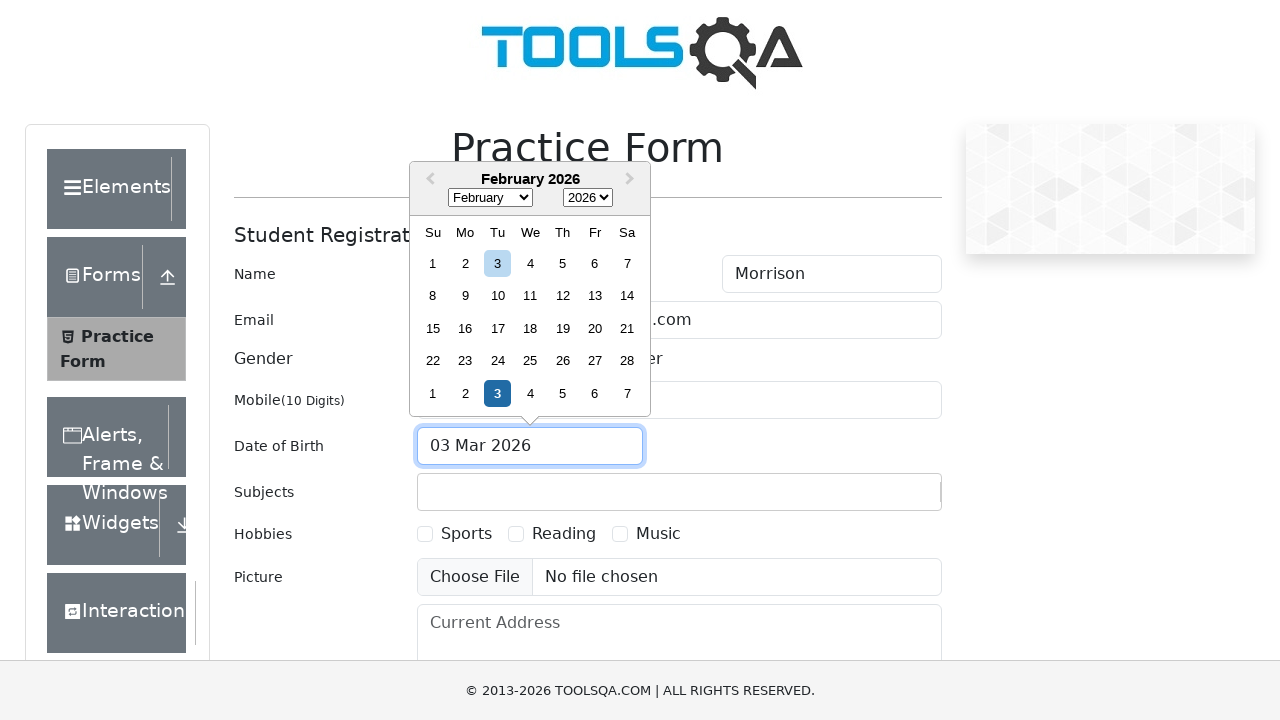

Selected 1991 as the year on .react-datepicker__year-select
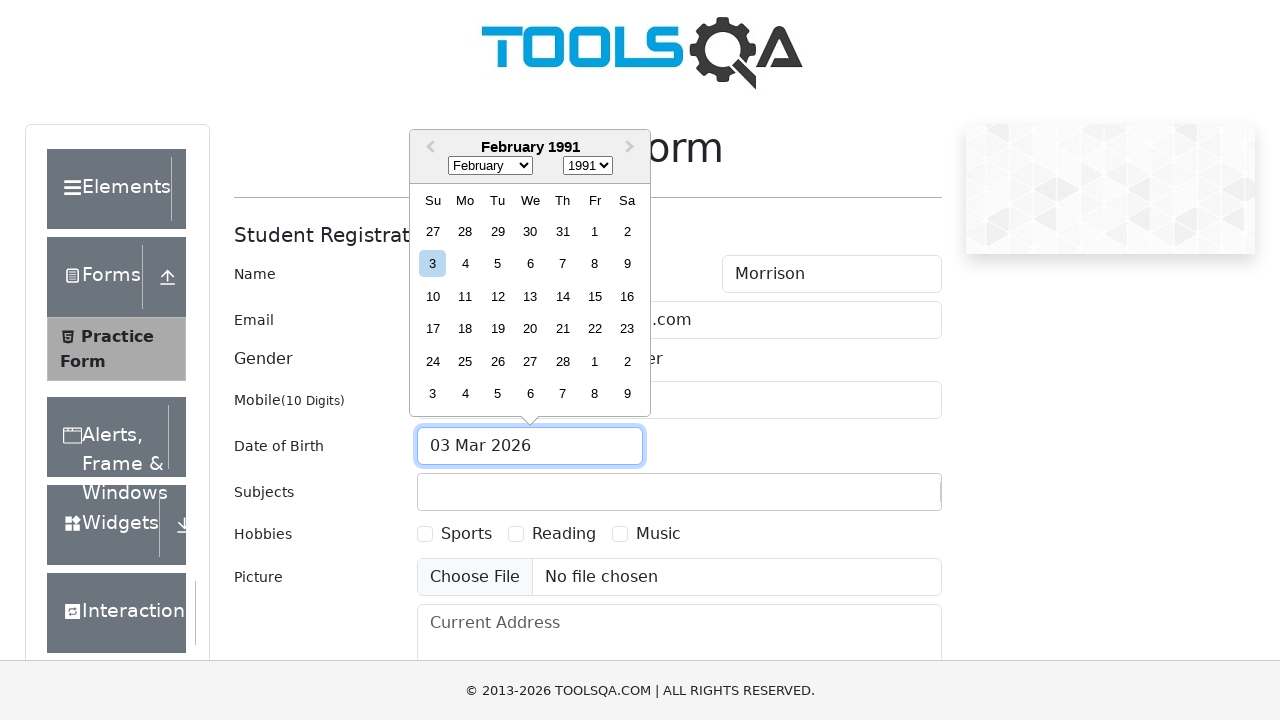

Selected day 1 from date picker at (595, 231) on .react-datepicker__day--001:not(.react-datepicker__day--outside-month)
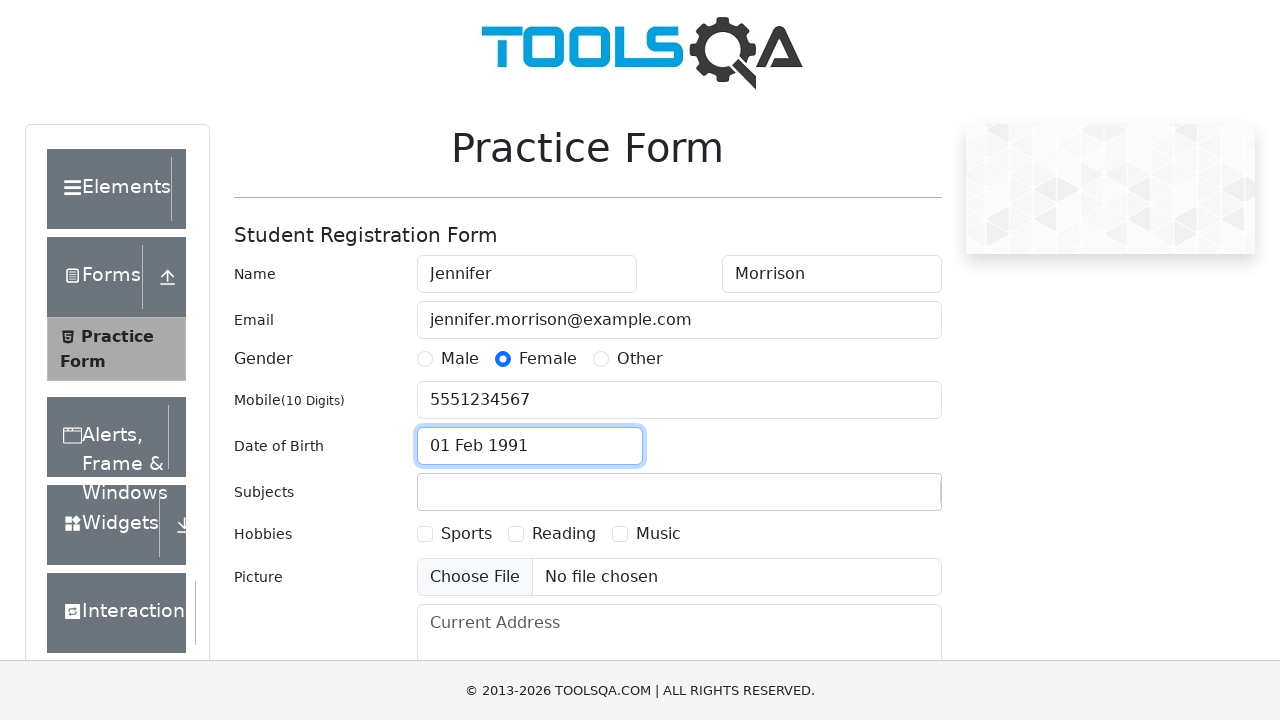

Clicked subjects input field at (430, 492) on #subjectsInput
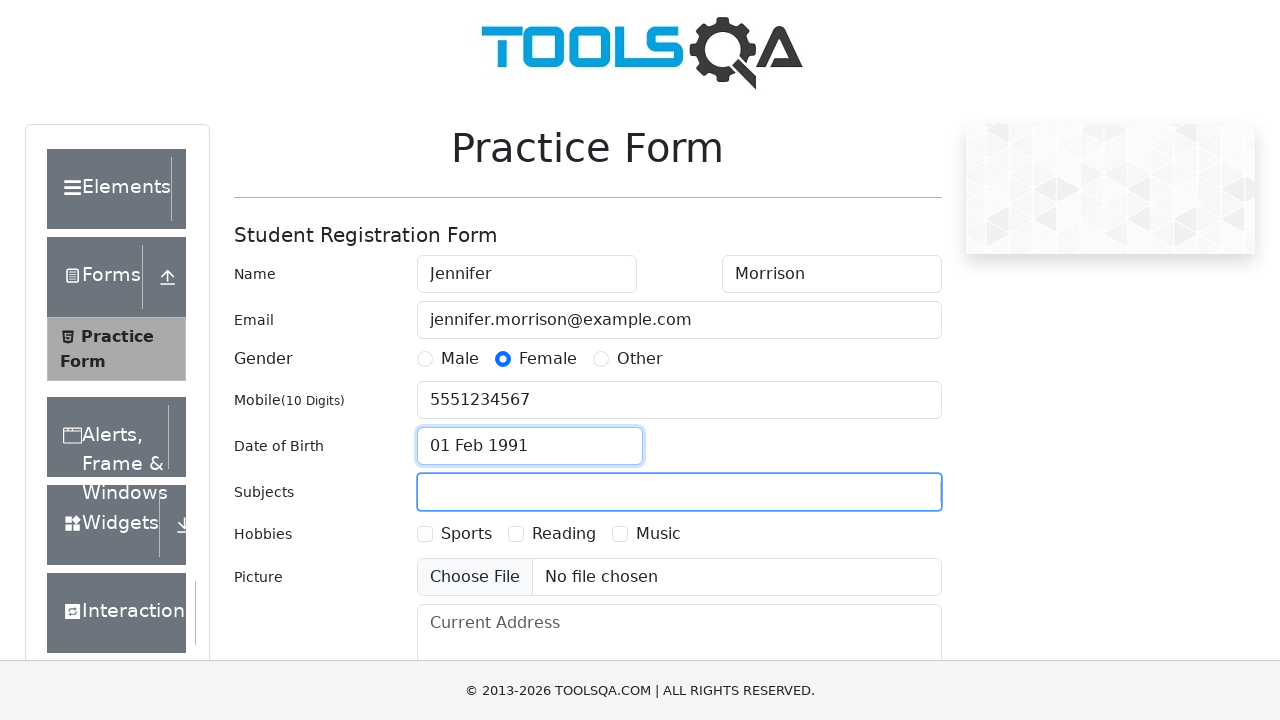

Typed 'Computer Science' in subjects field on #subjectsInput
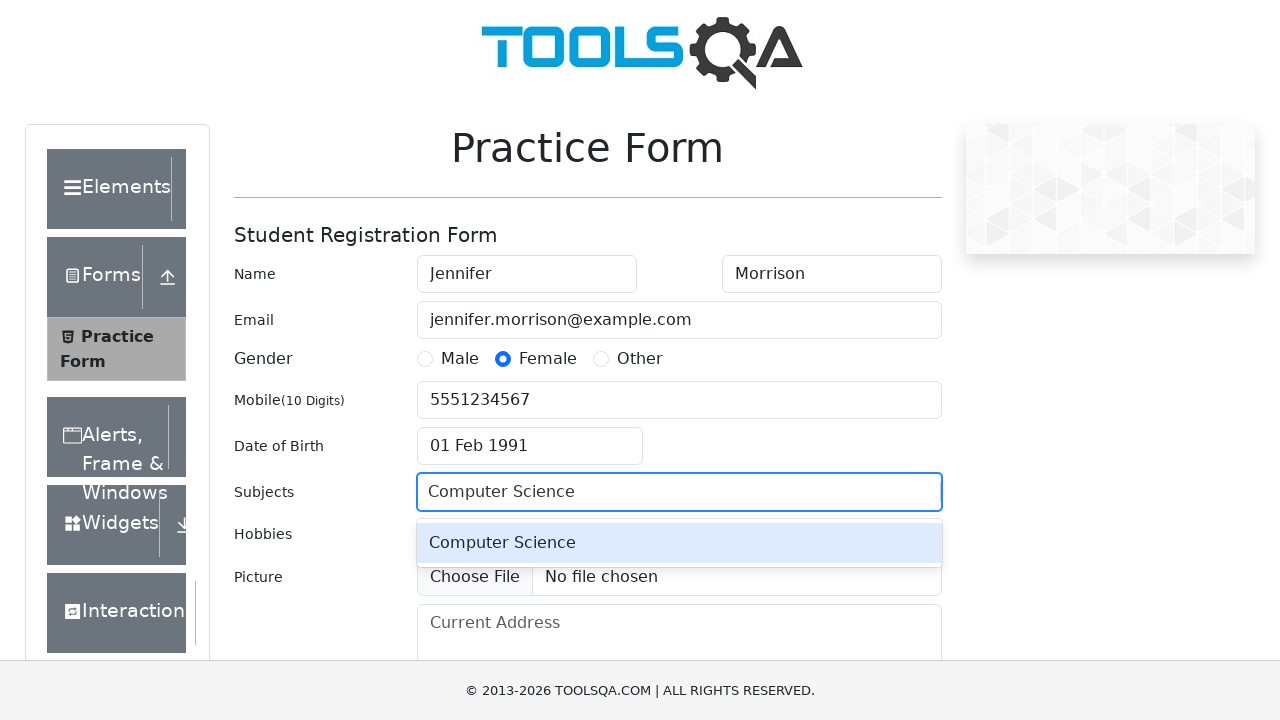

Selected Computer Science from autocomplete dropdown at (679, 543) on .subjects-auto-complete__option
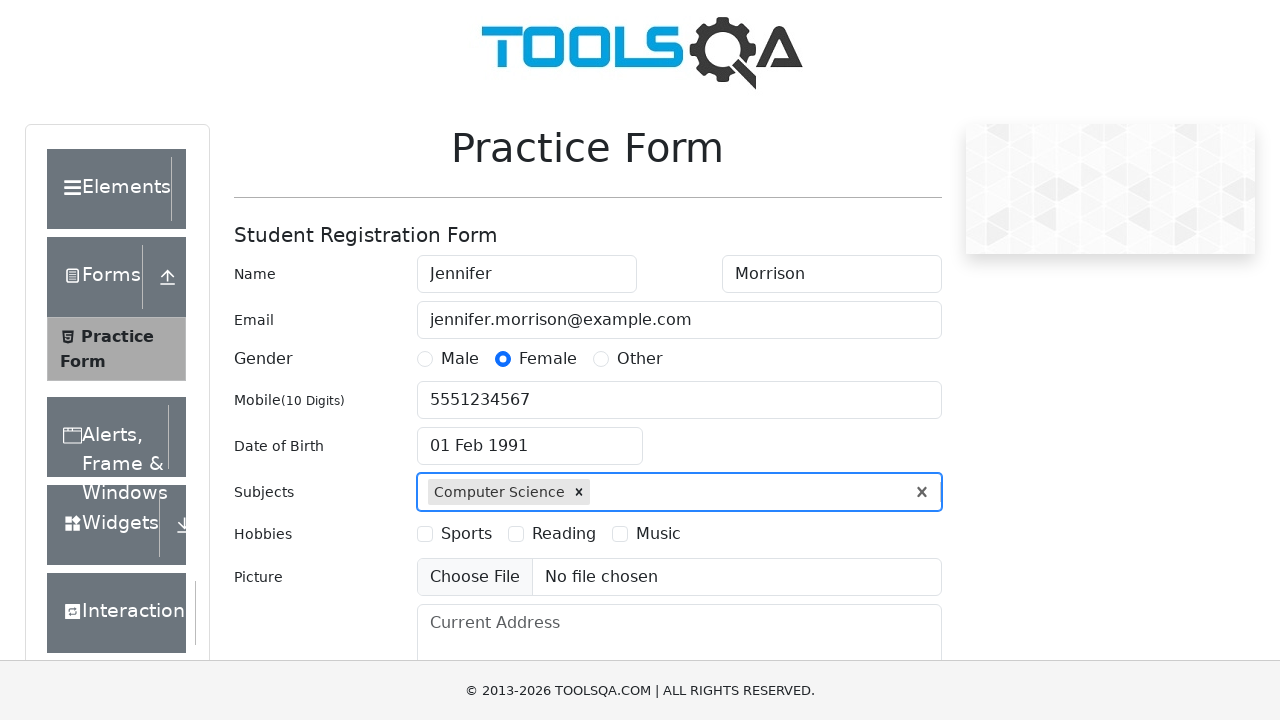

Selected Sports hobby at (466, 534) on label[for='hobbies-checkbox-1']
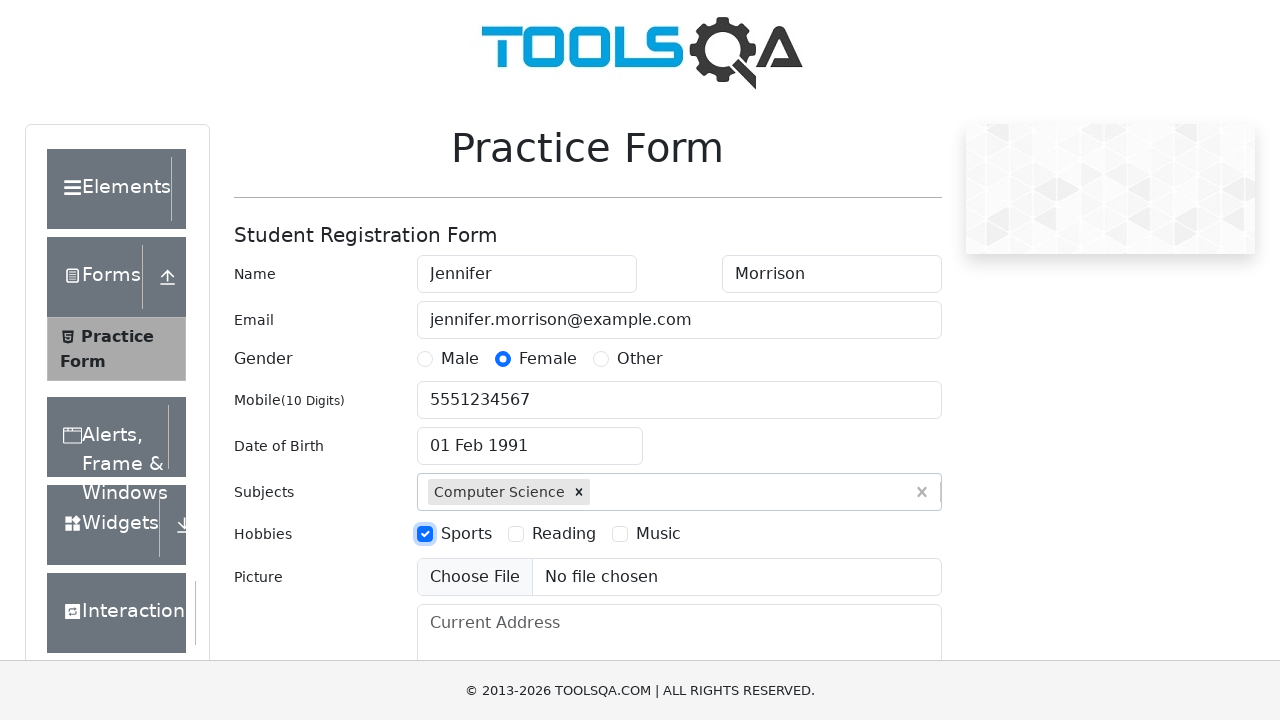

Selected Reading hobby at (564, 534) on label[for='hobbies-checkbox-2']
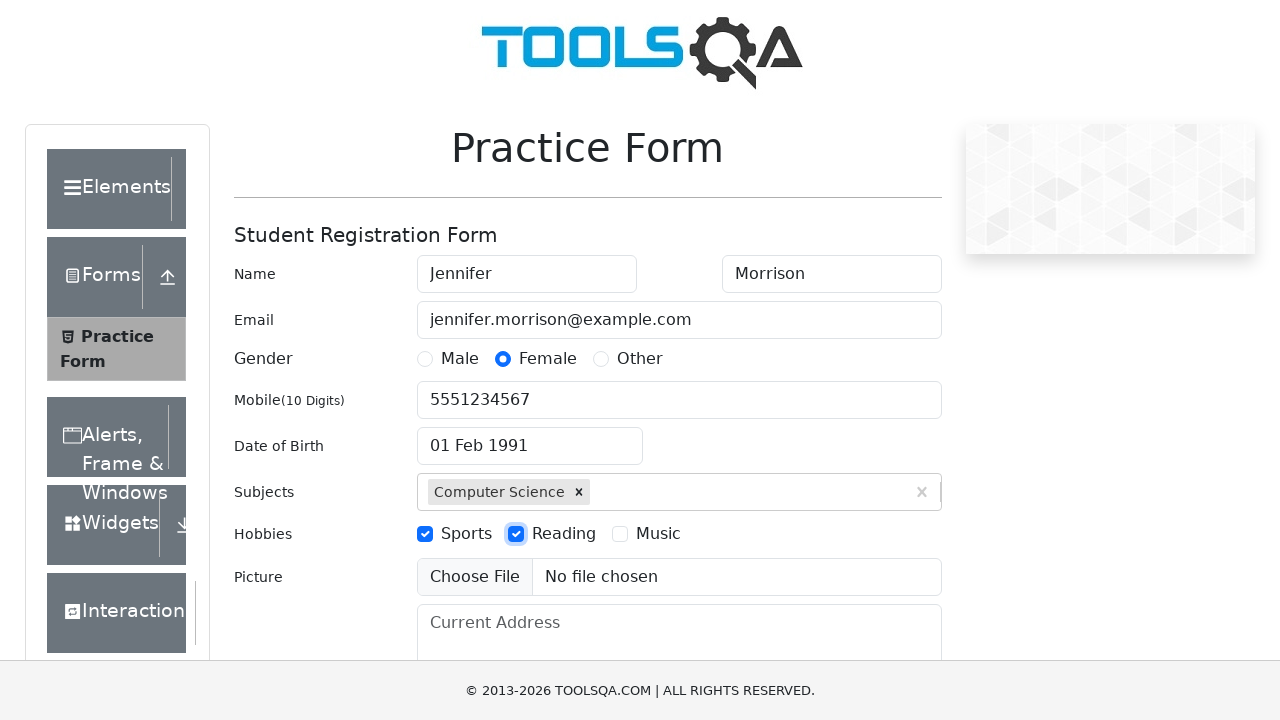

Scrolled down to bottom of form
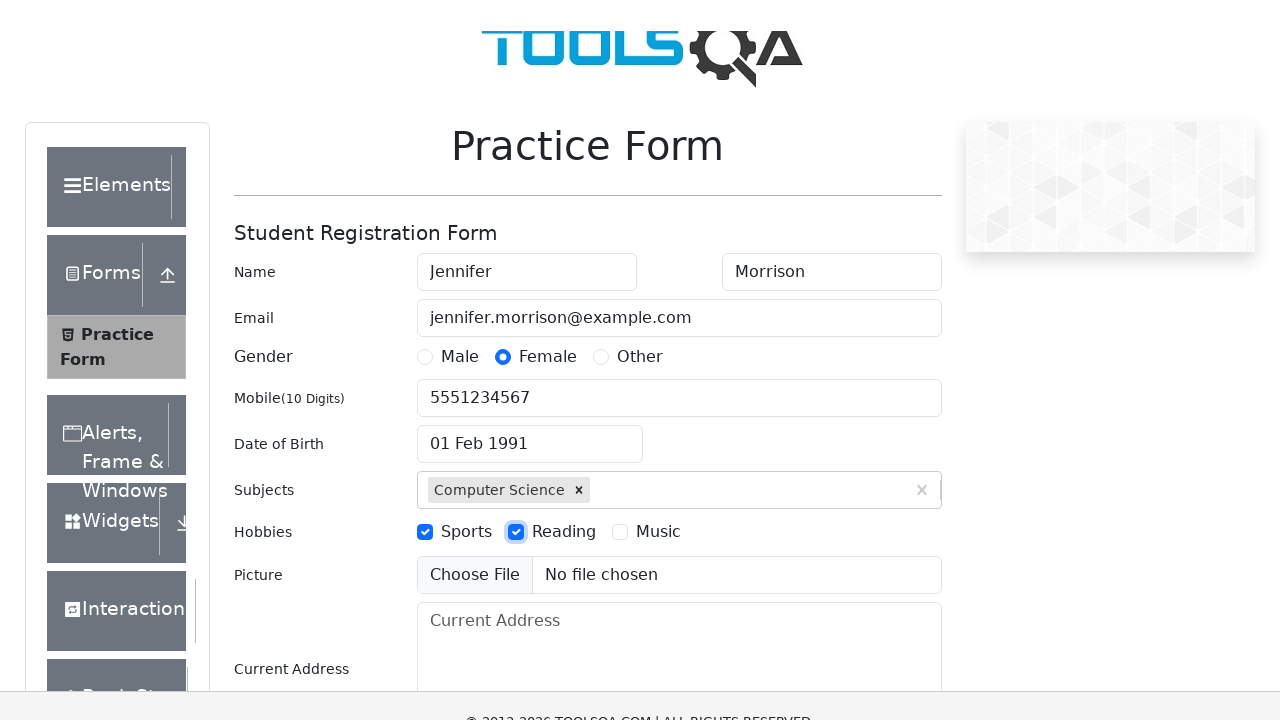

Clicked submit button to submit form at (885, 499) on #submit
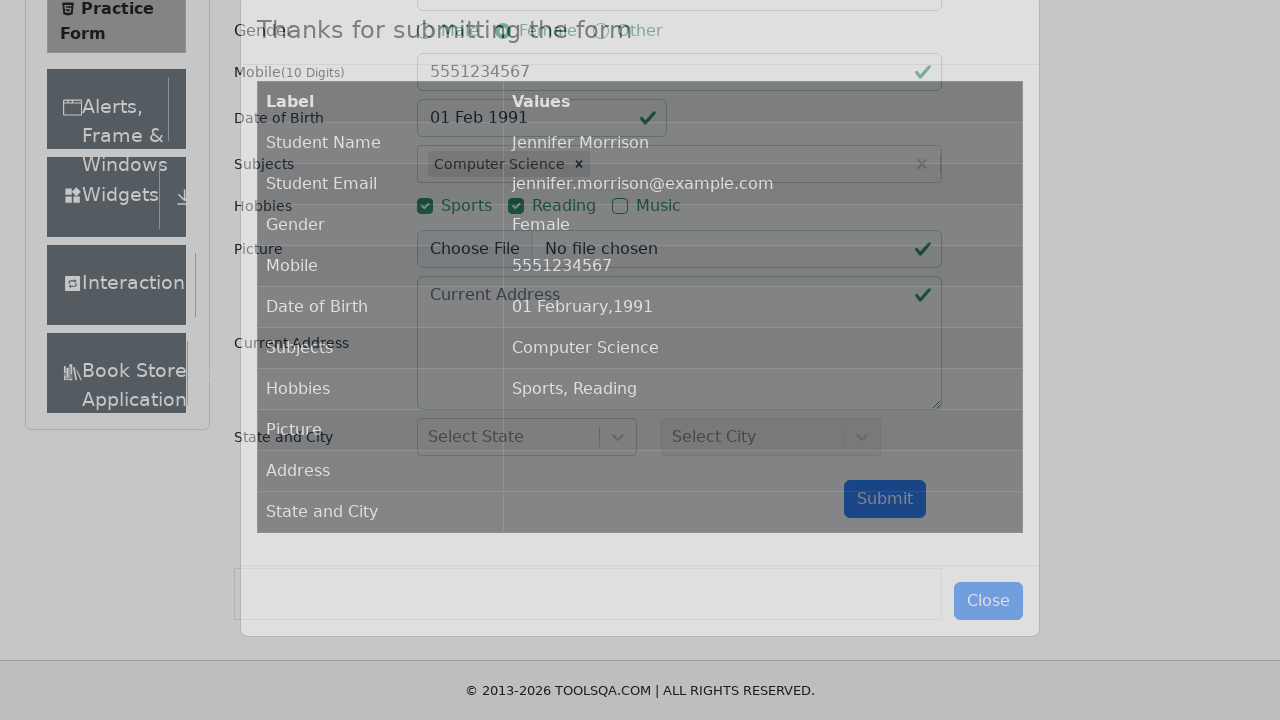

Form submission modal appeared confirming successful submission
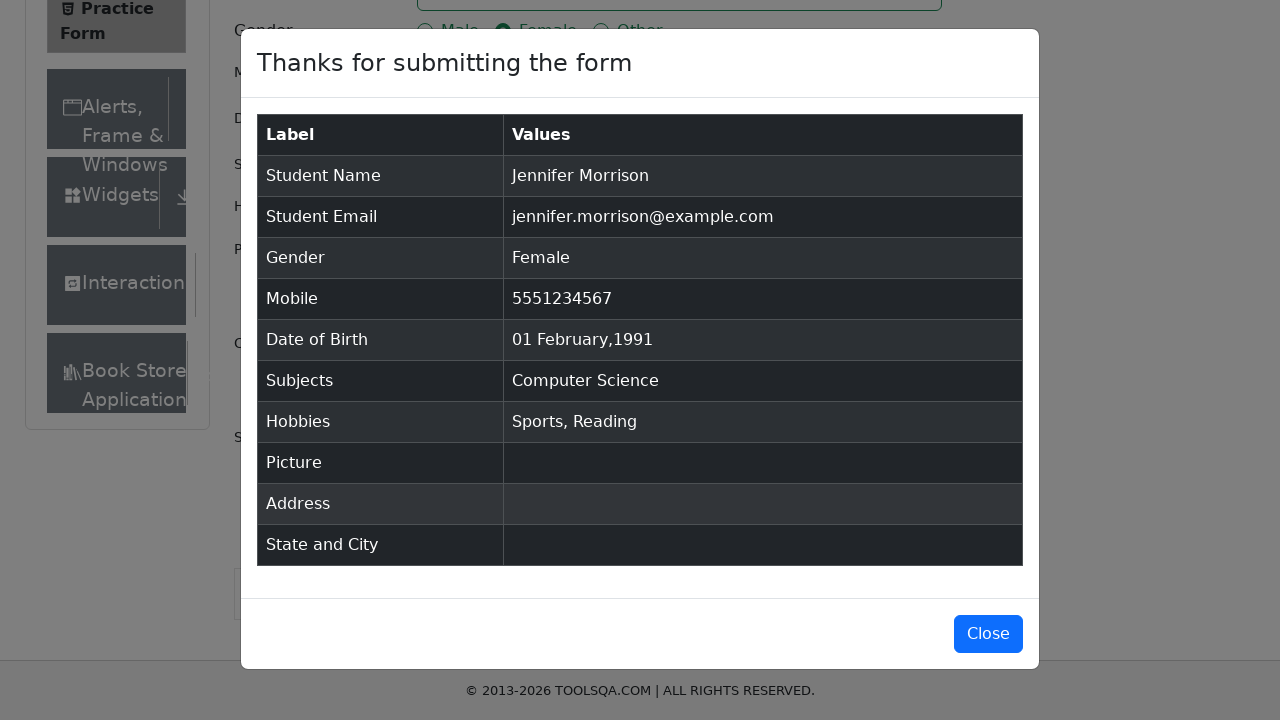

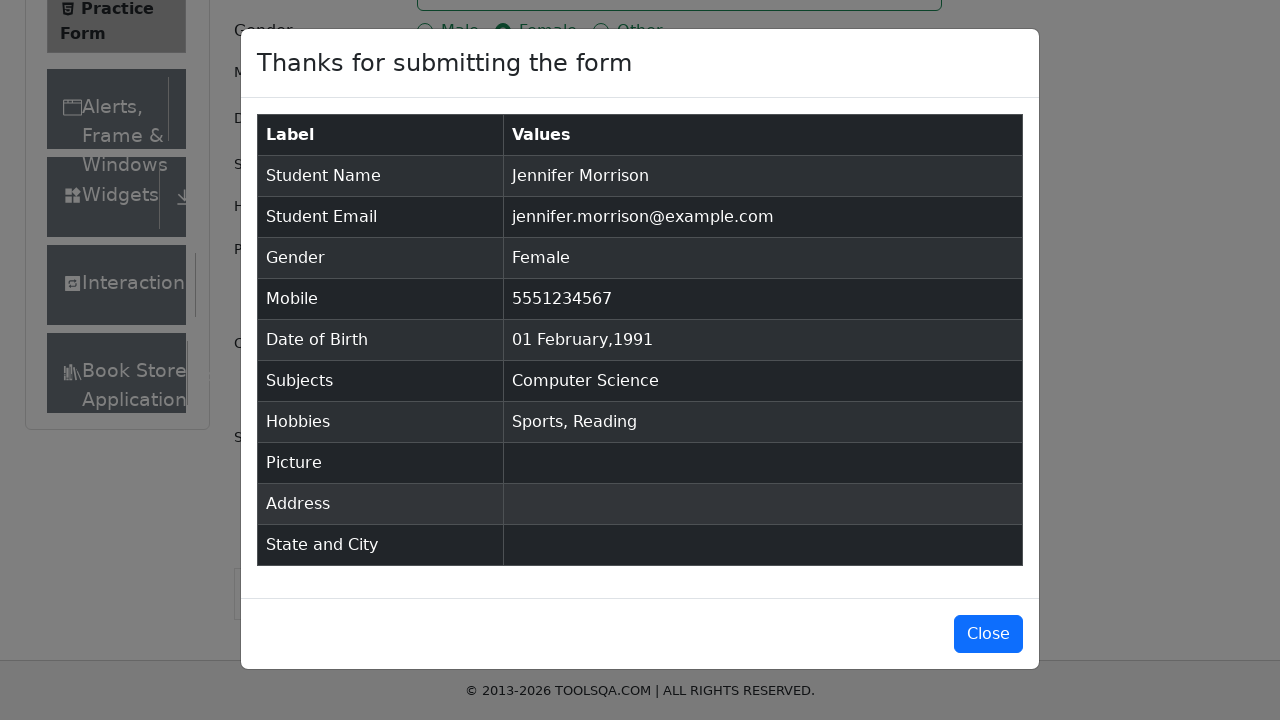